Tests that clear completed button is hidden when there are no completed items

Starting URL: https://demo.playwright.dev/todomvc

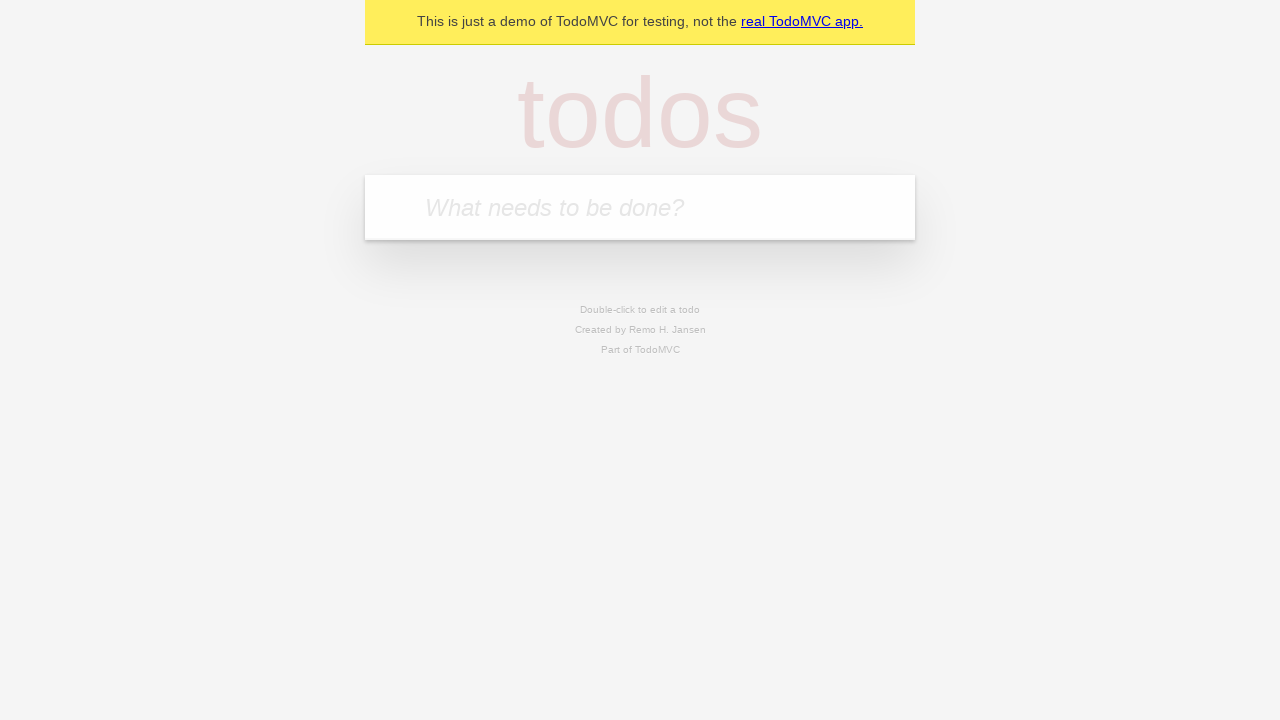

Filled new todo input with 'buy some cheese' on .new-todo
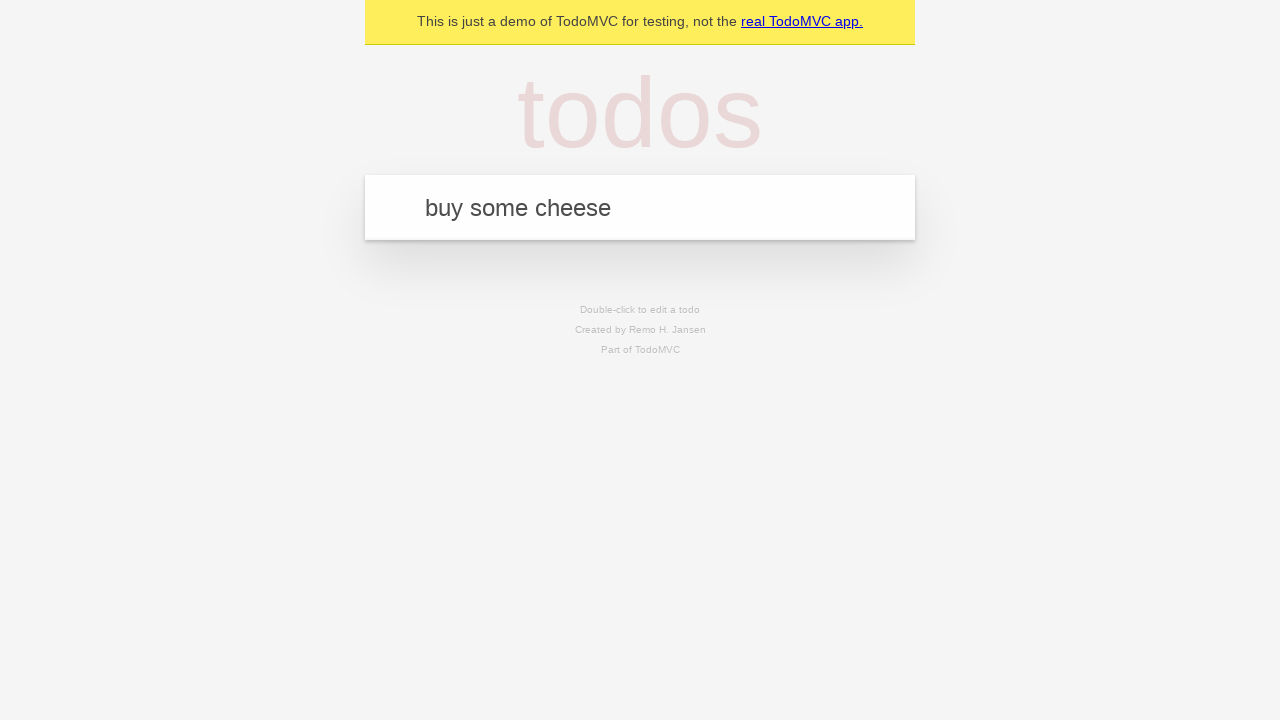

Pressed Enter to add first todo on .new-todo
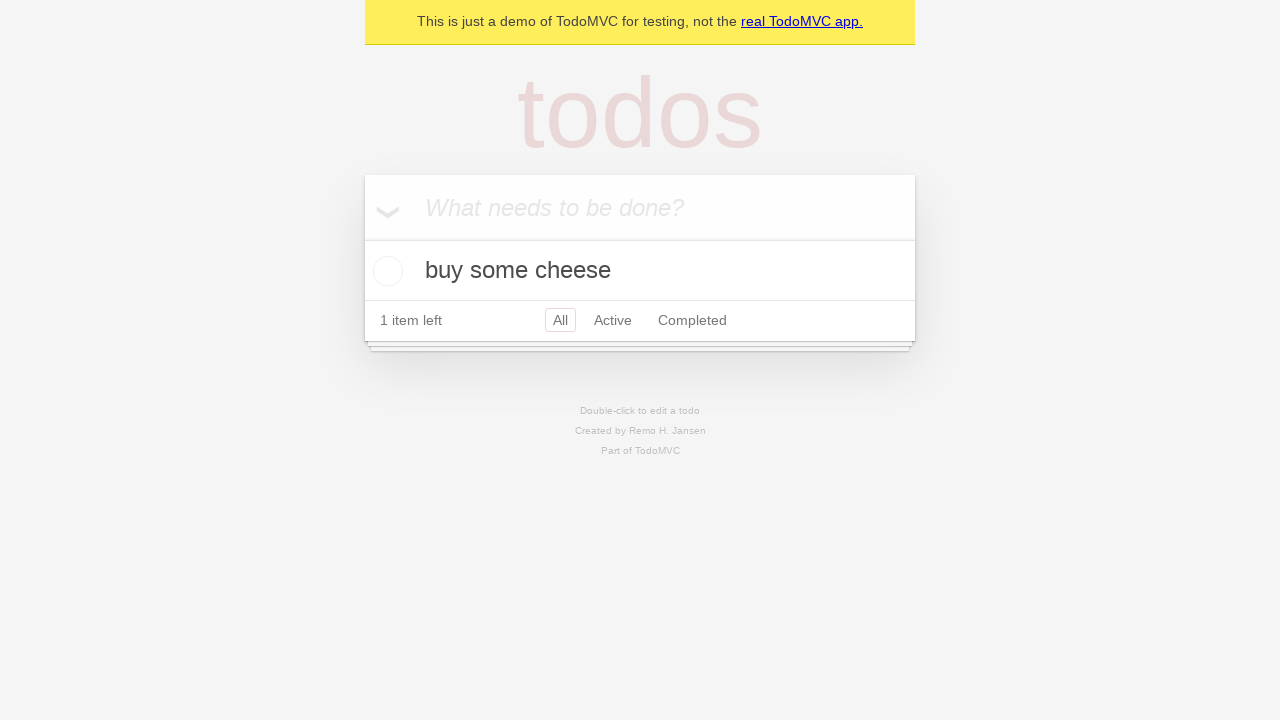

Filled new todo input with 'feed the cat' on .new-todo
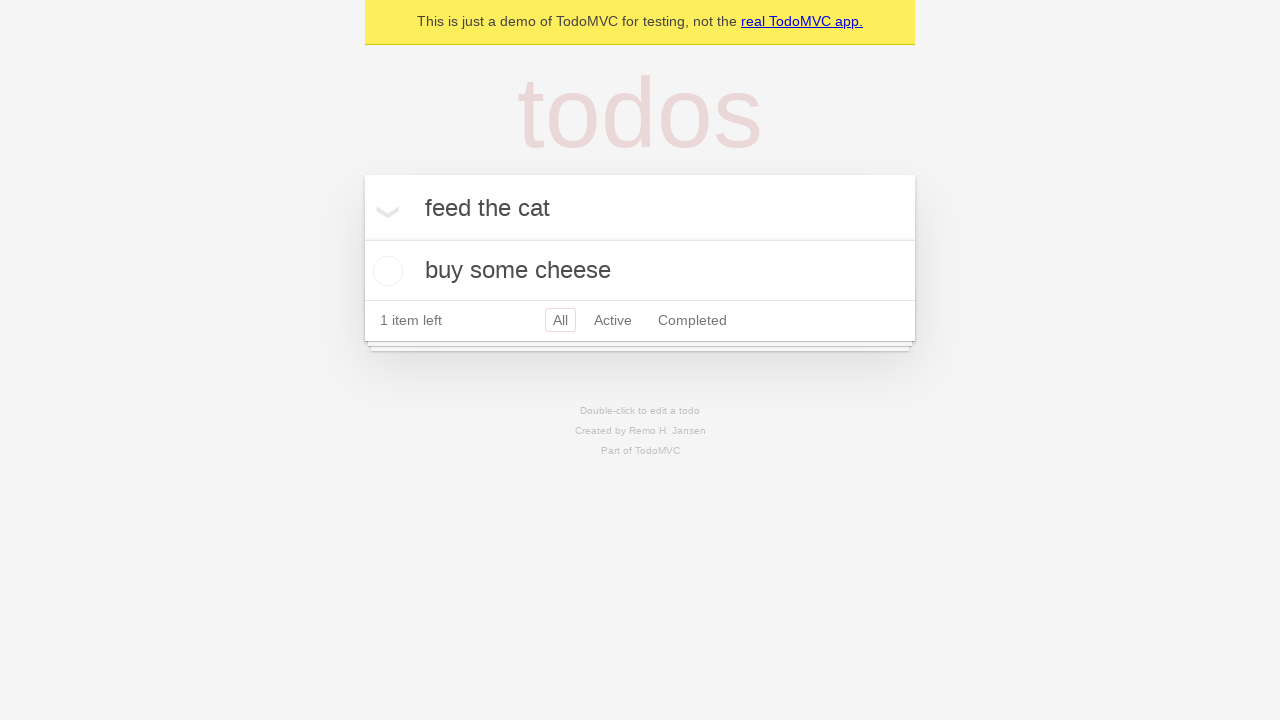

Pressed Enter to add second todo on .new-todo
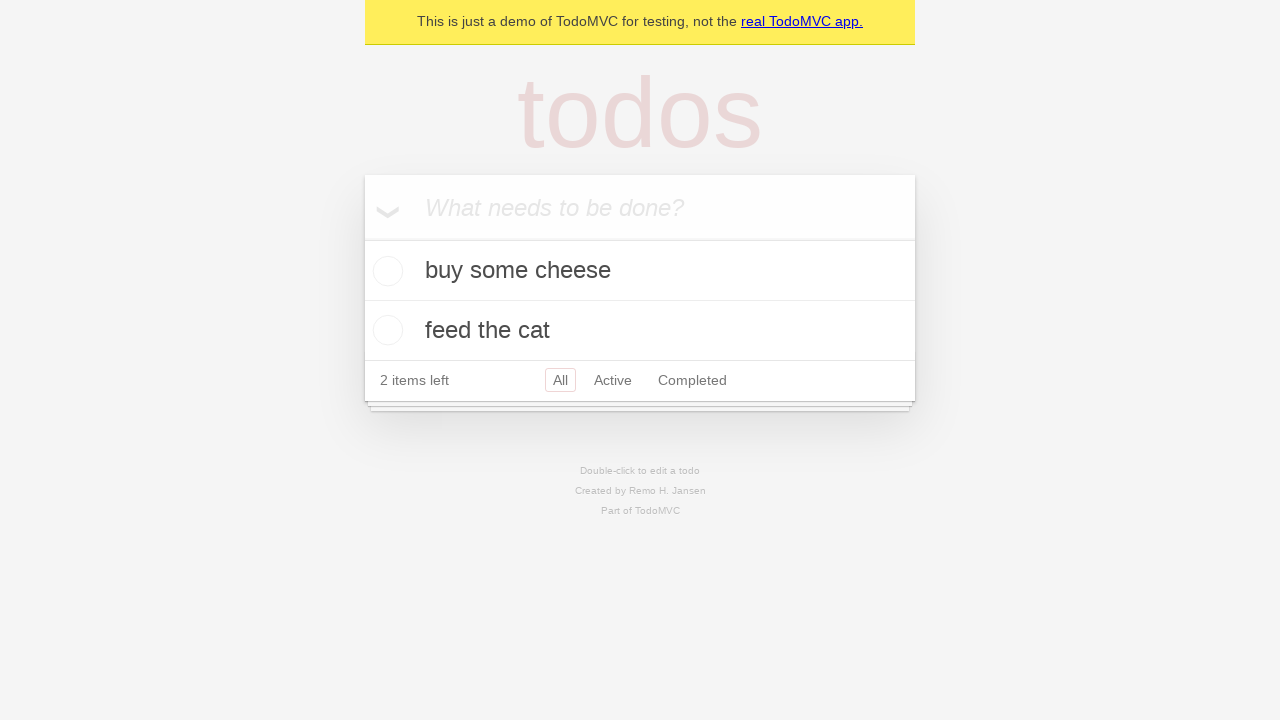

Filled new todo input with 'book a doctors appointment' on .new-todo
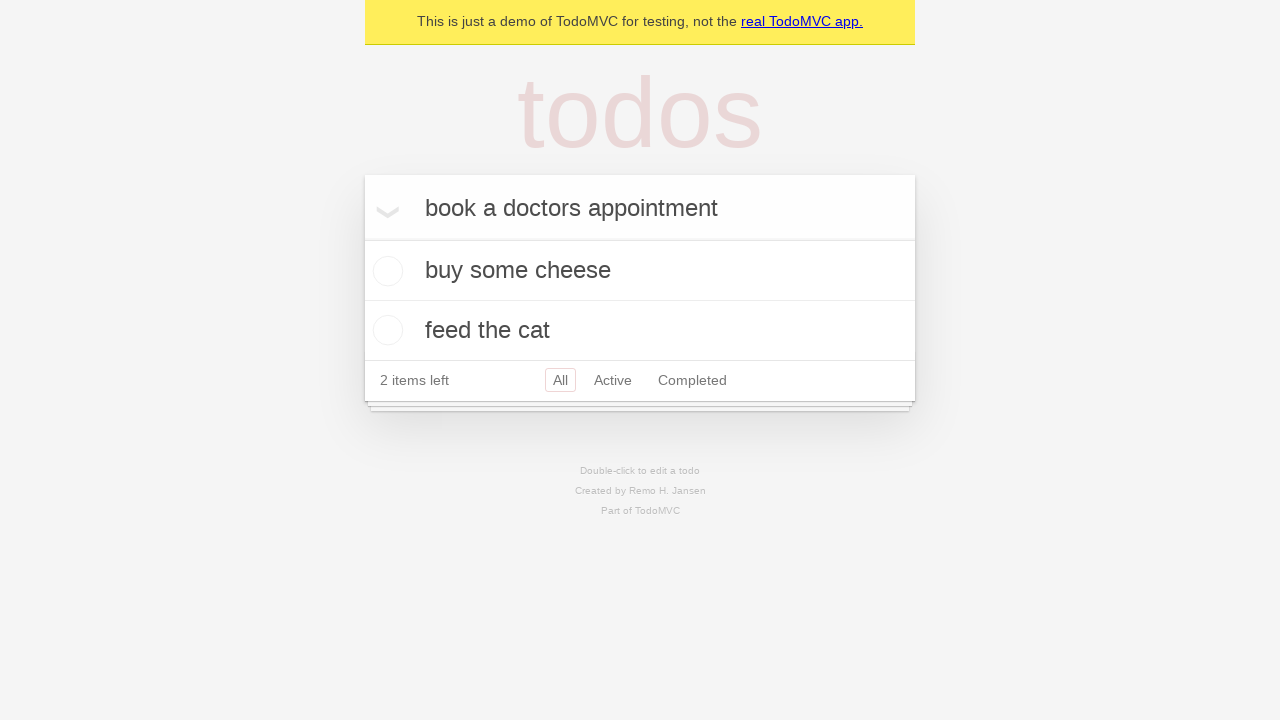

Pressed Enter to add third todo on .new-todo
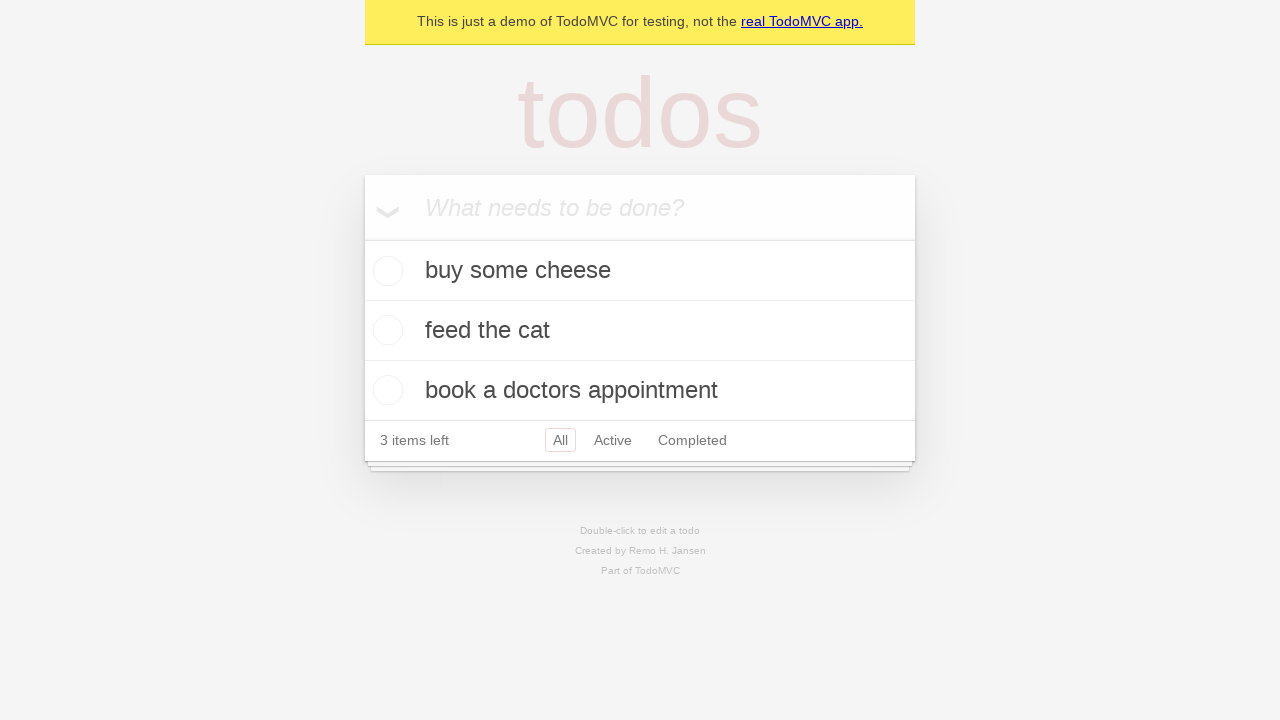

Waited for all three todo items to be loaded
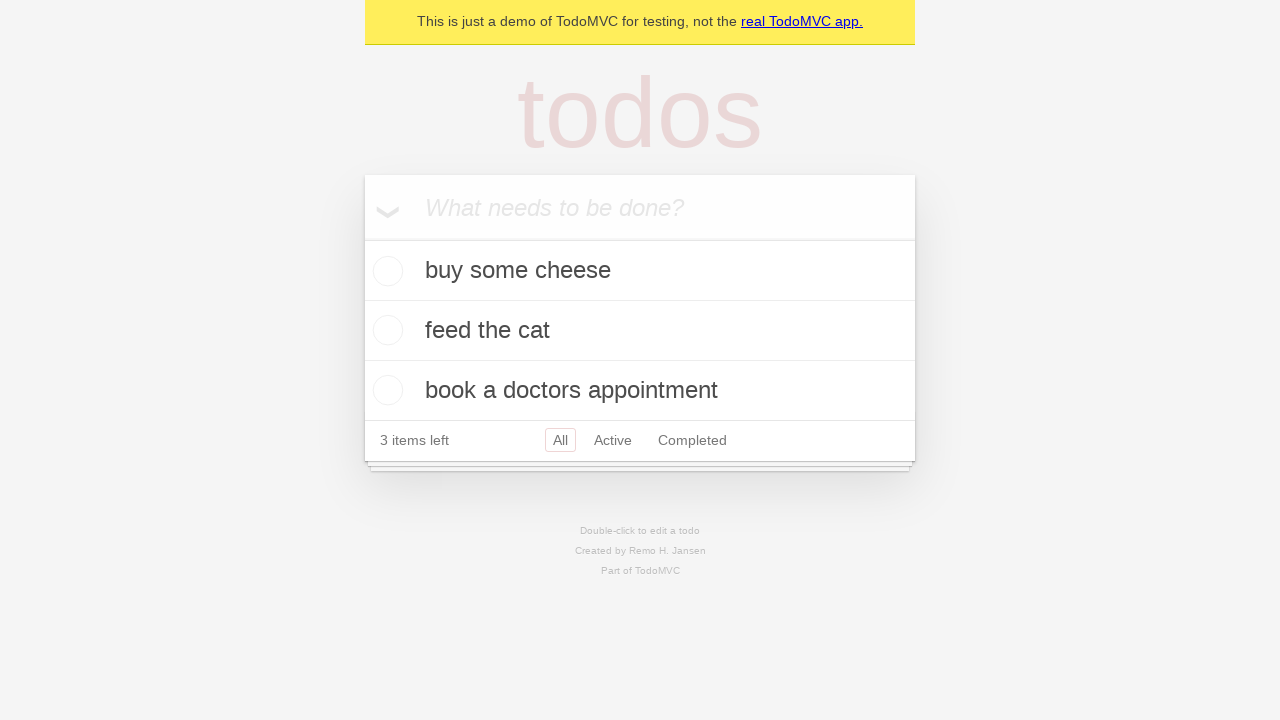

Checked the first todo item as completed at (385, 271) on .todo-list li .toggle >> nth=0
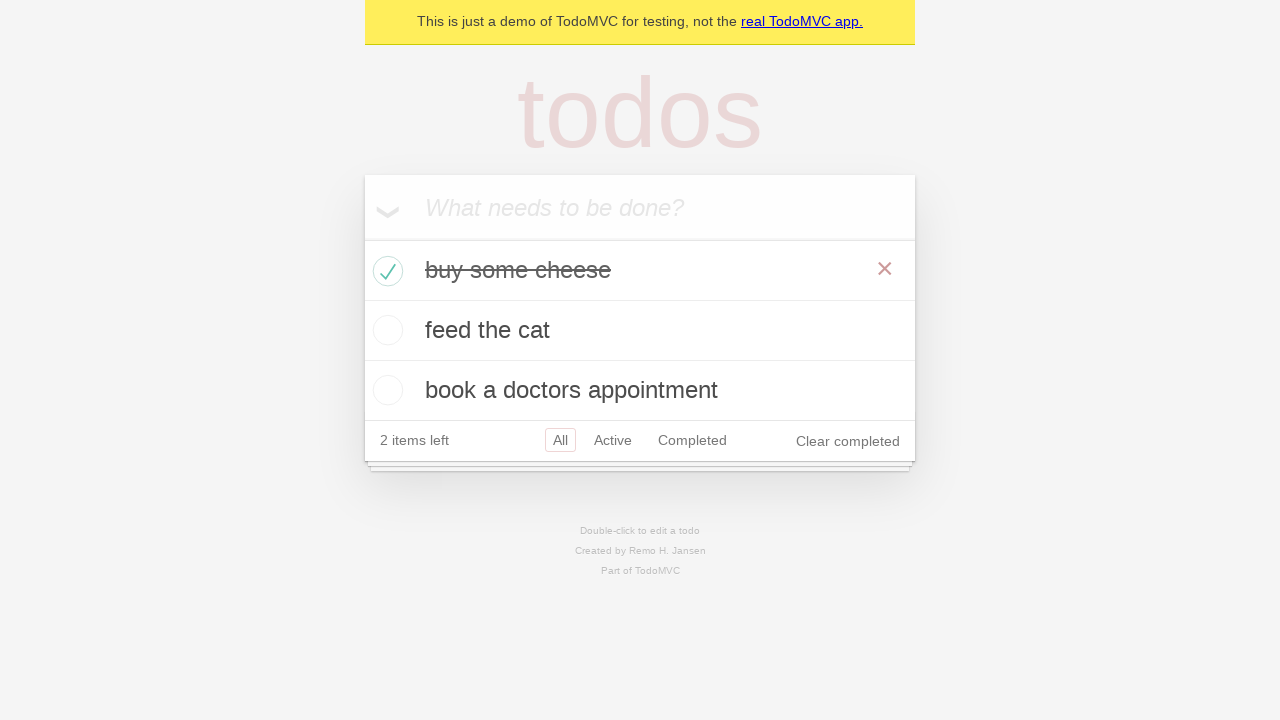

Clicked clear completed button to remove completed item at (848, 441) on .clear-completed
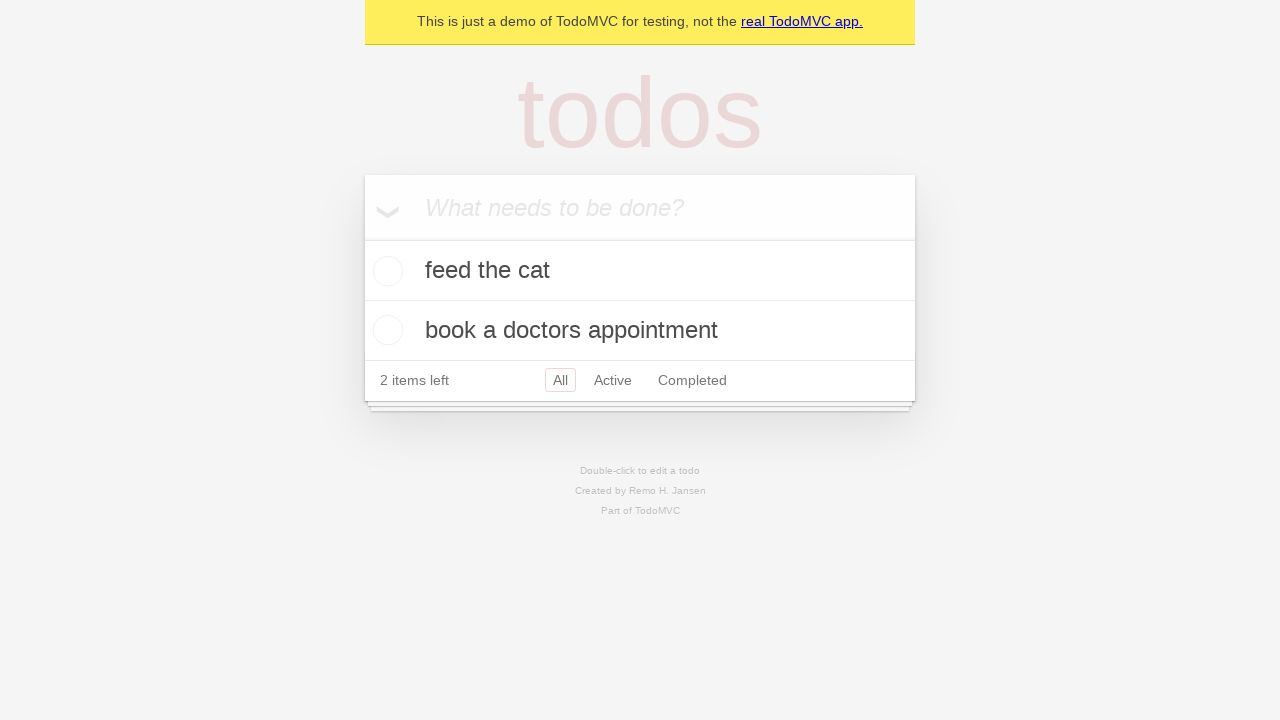

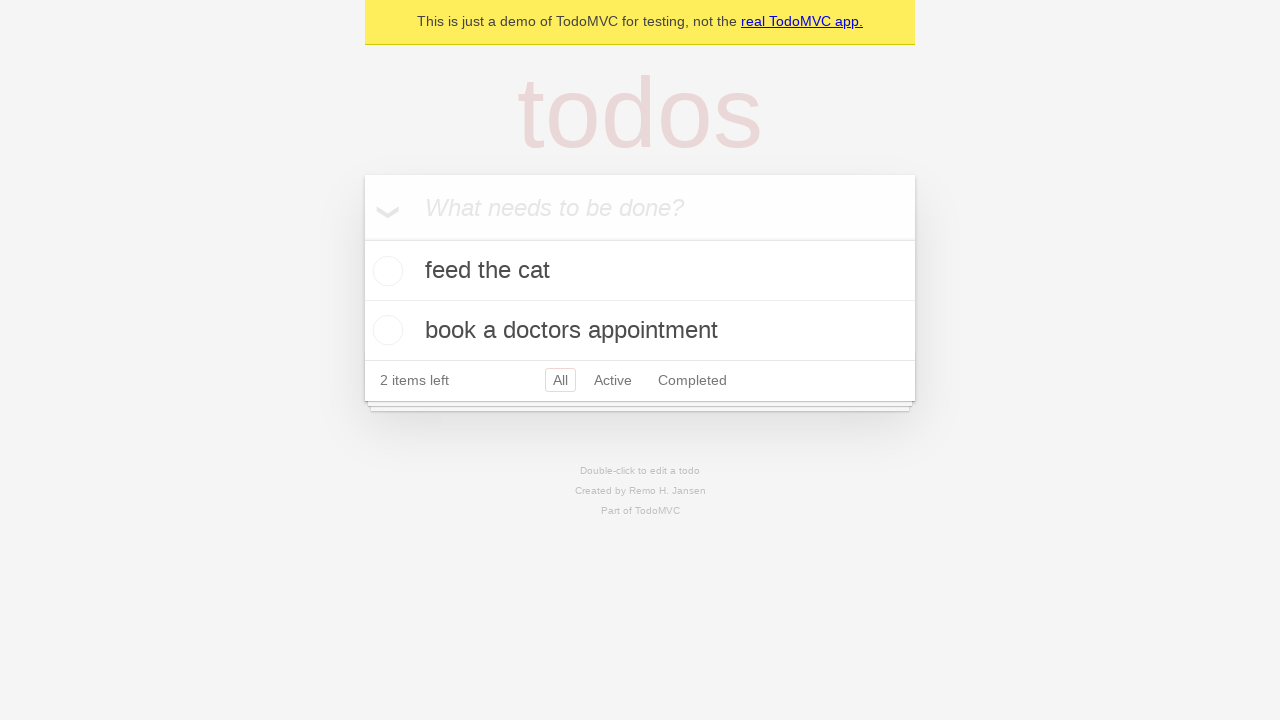